Navigates to a library book details page, waits for the book table to load, verifies book entries are displayed, and navigates to the next page of results.

Starting URL: https://eb.du.ac.in/web/book-details/index?page=7165

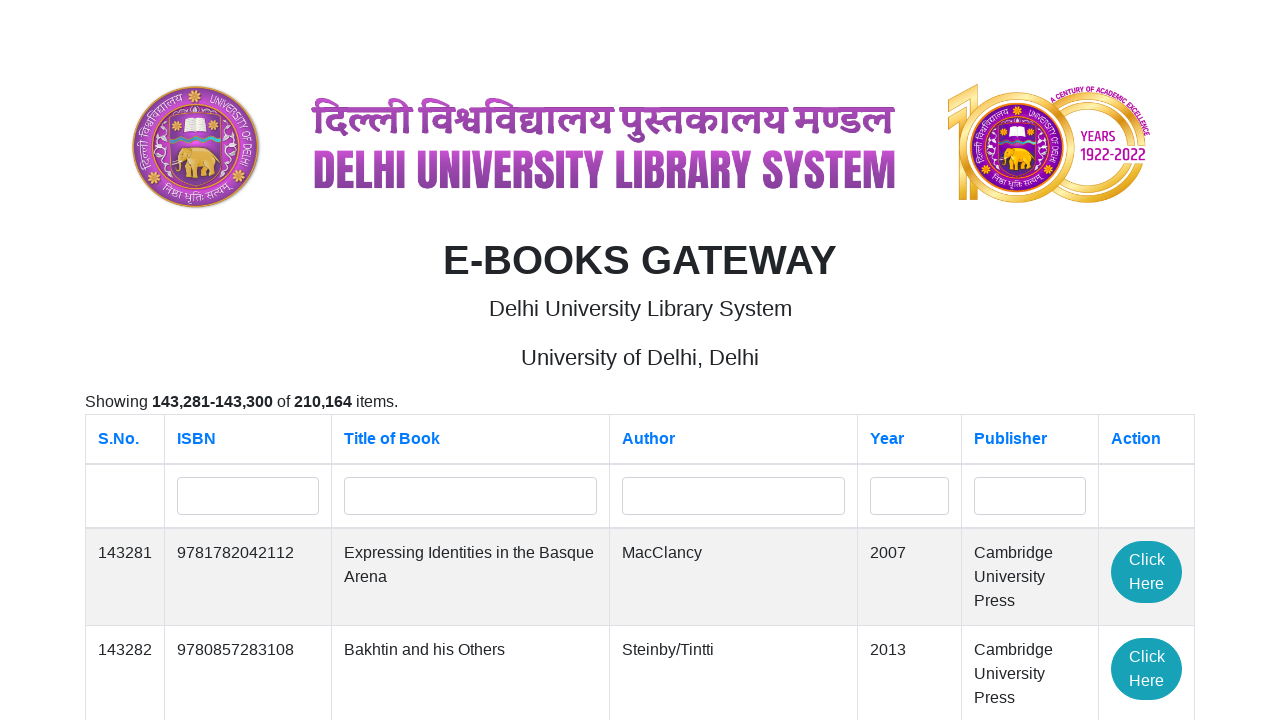

Waited for book table rows to load
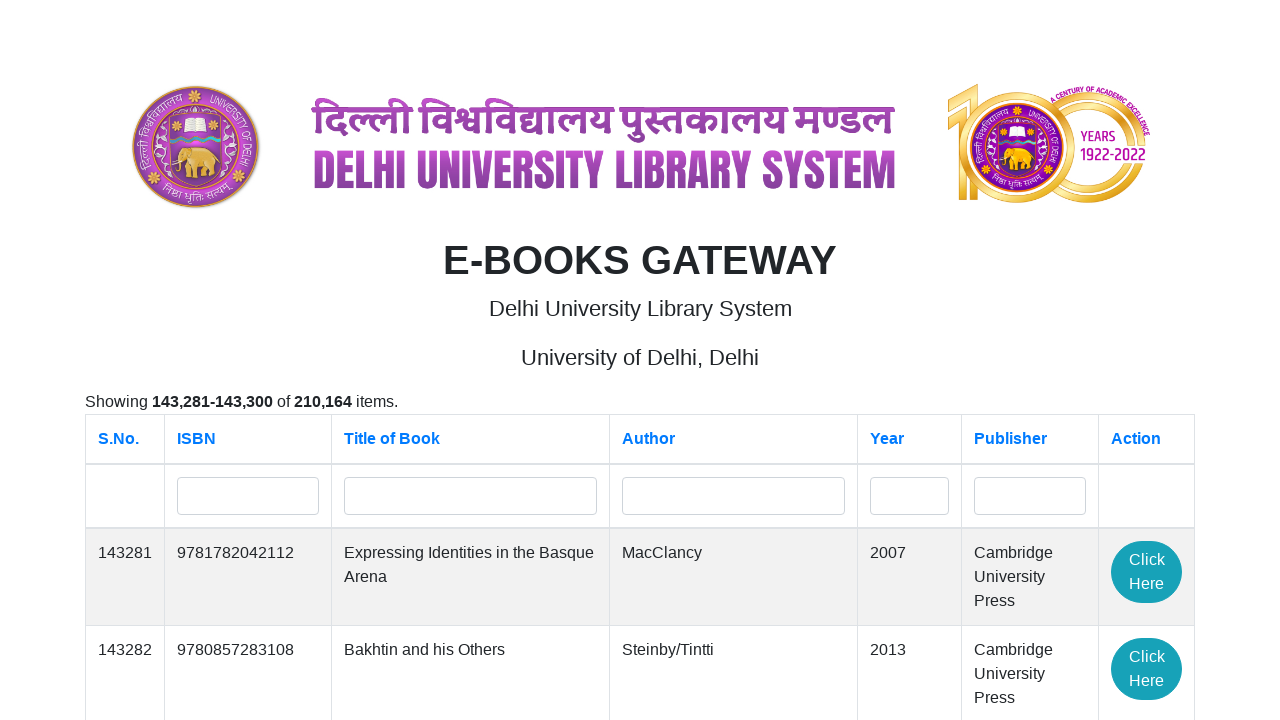

Verified book title column is present in table
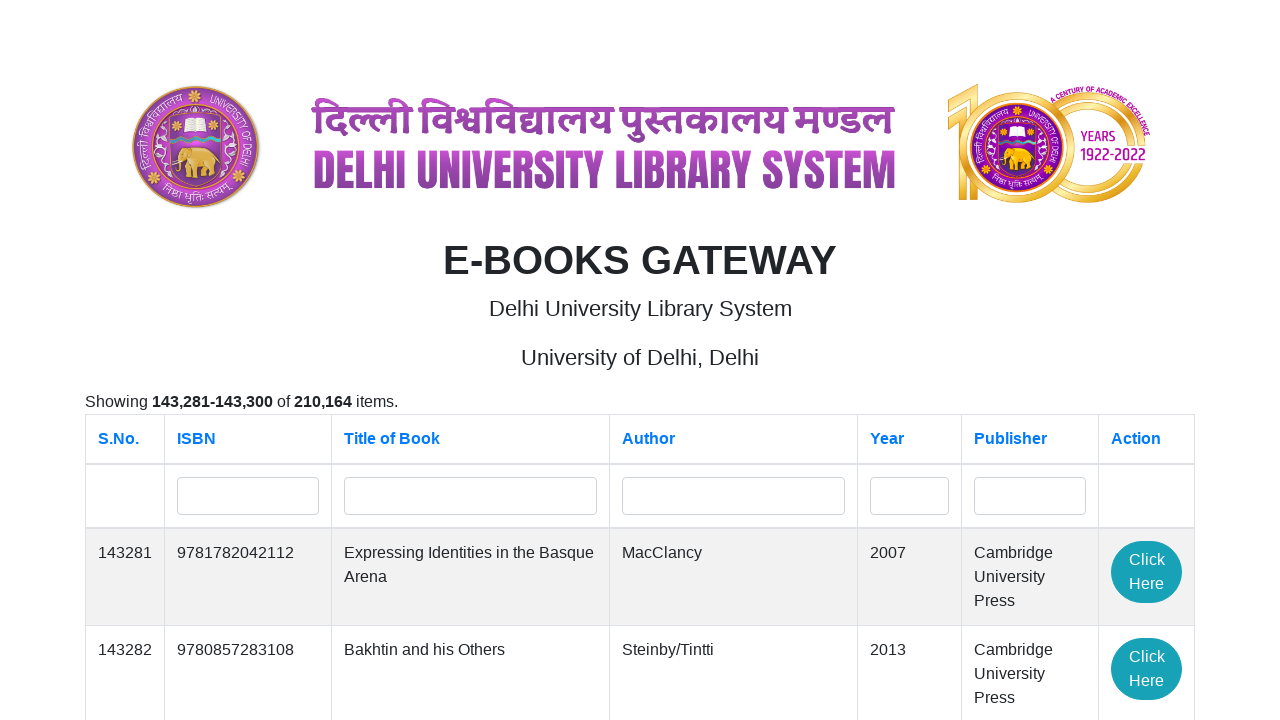

Verified book author column is present in table
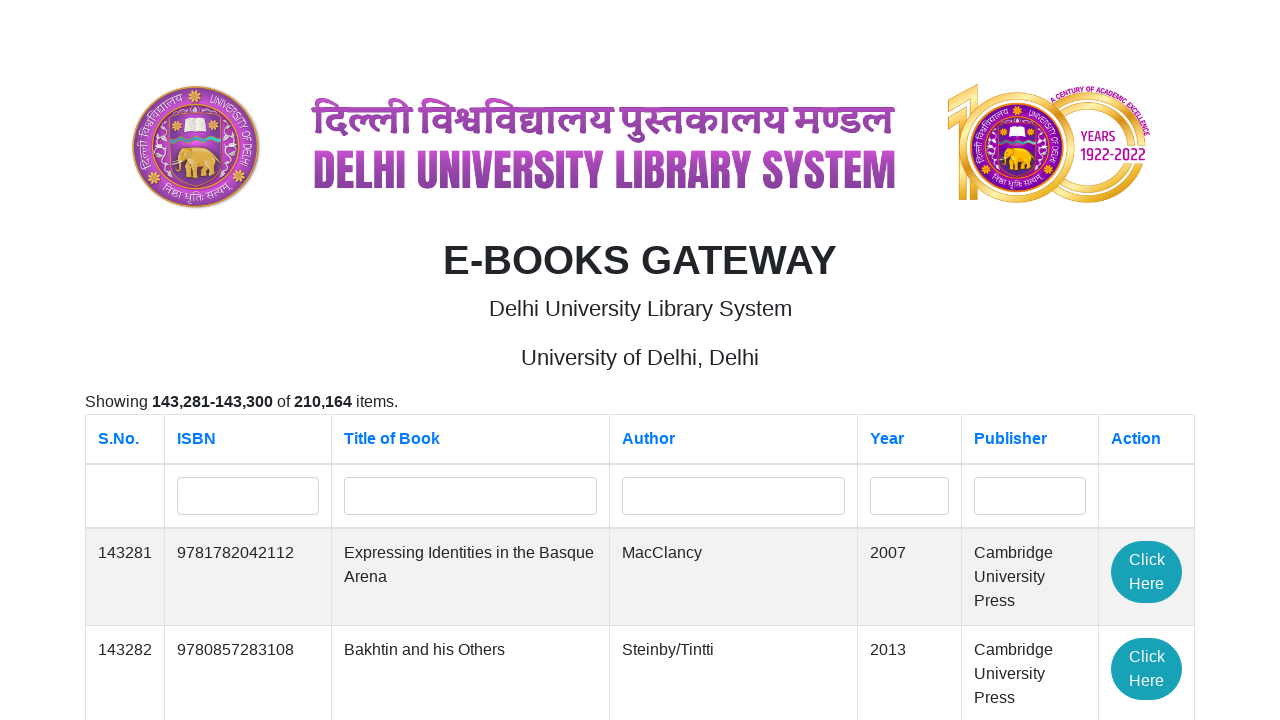

Verified book details column is present in table
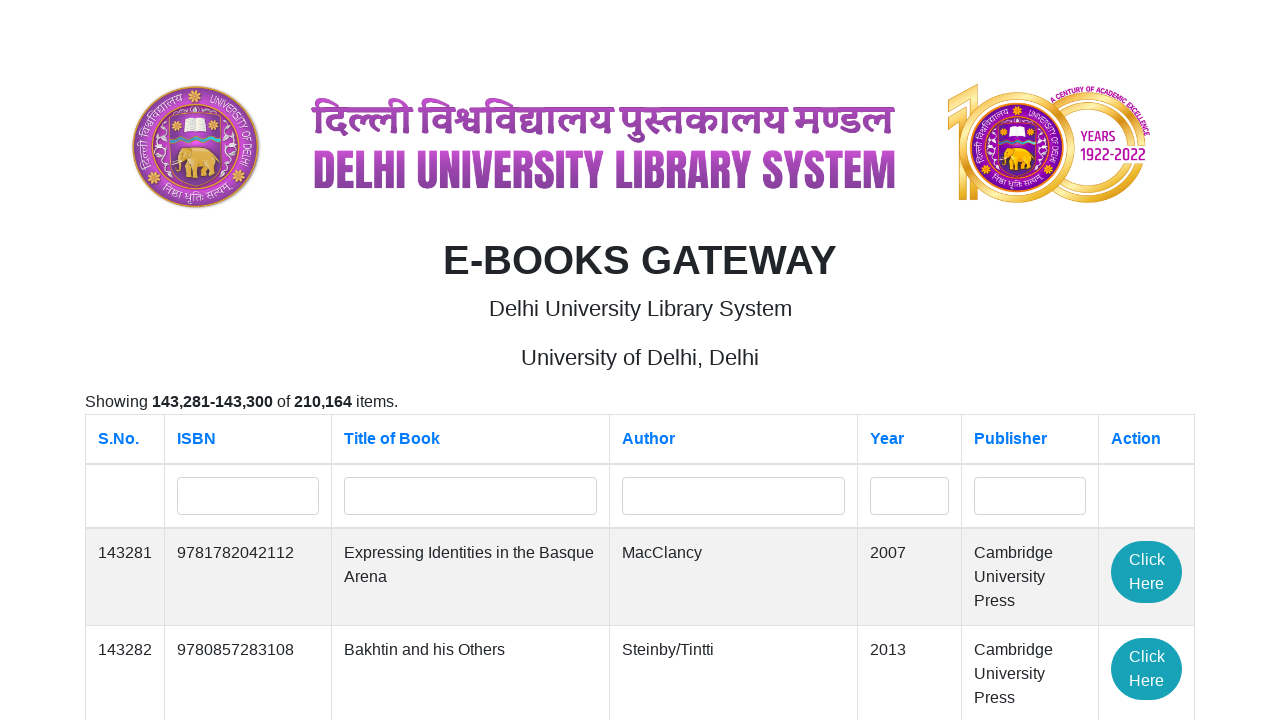

Clicked next pagination link to navigate to next page at (574, 606) on xpath=//*[@id="w0"]/ul/li[12]/a
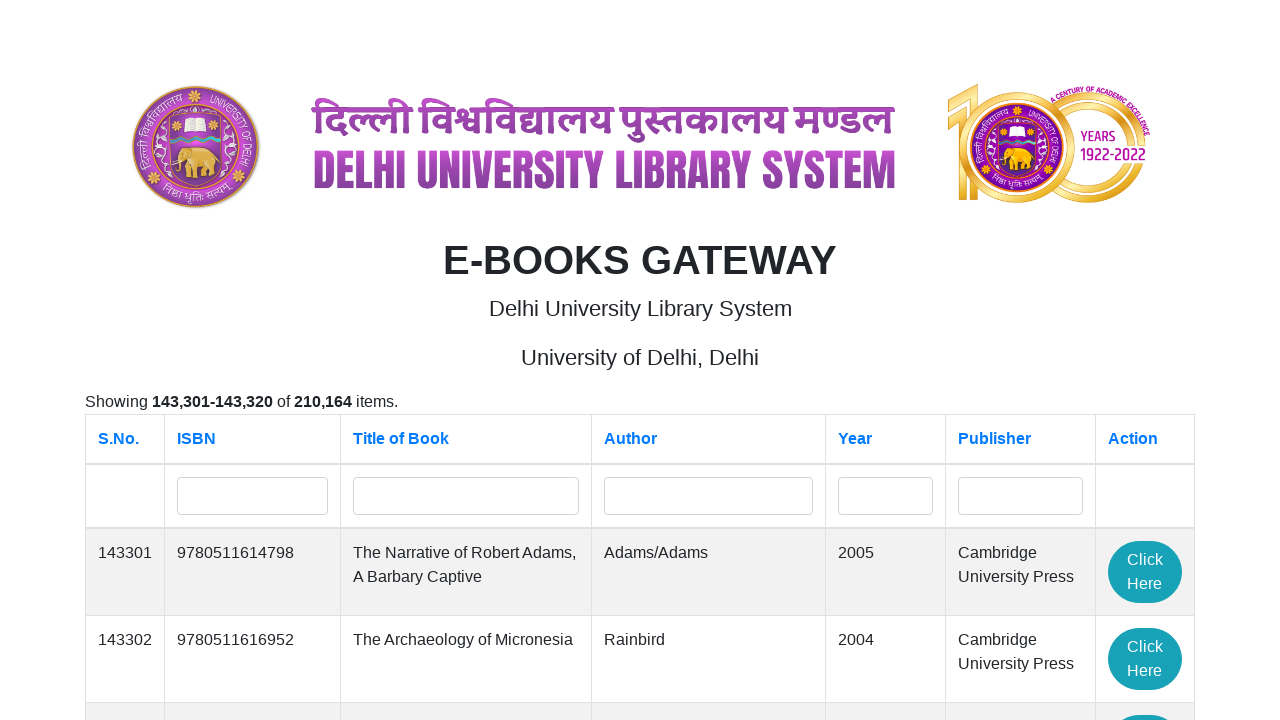

Waited for book entries to load on next page
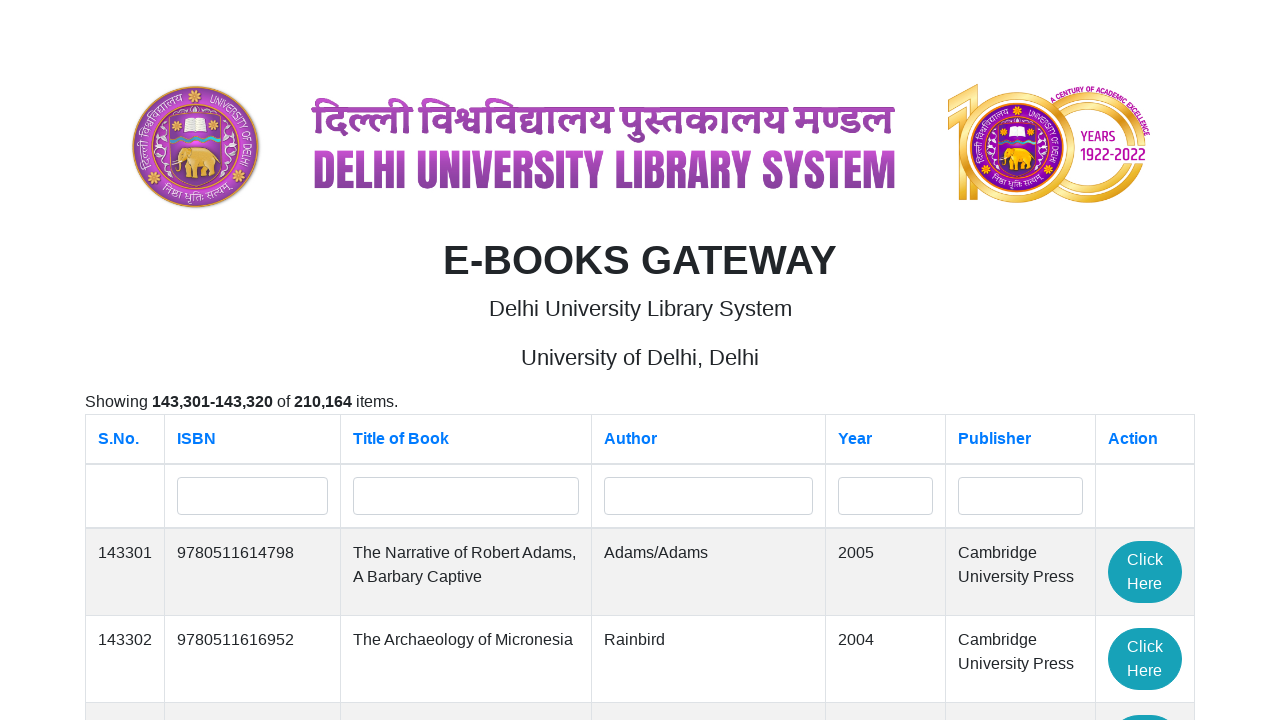

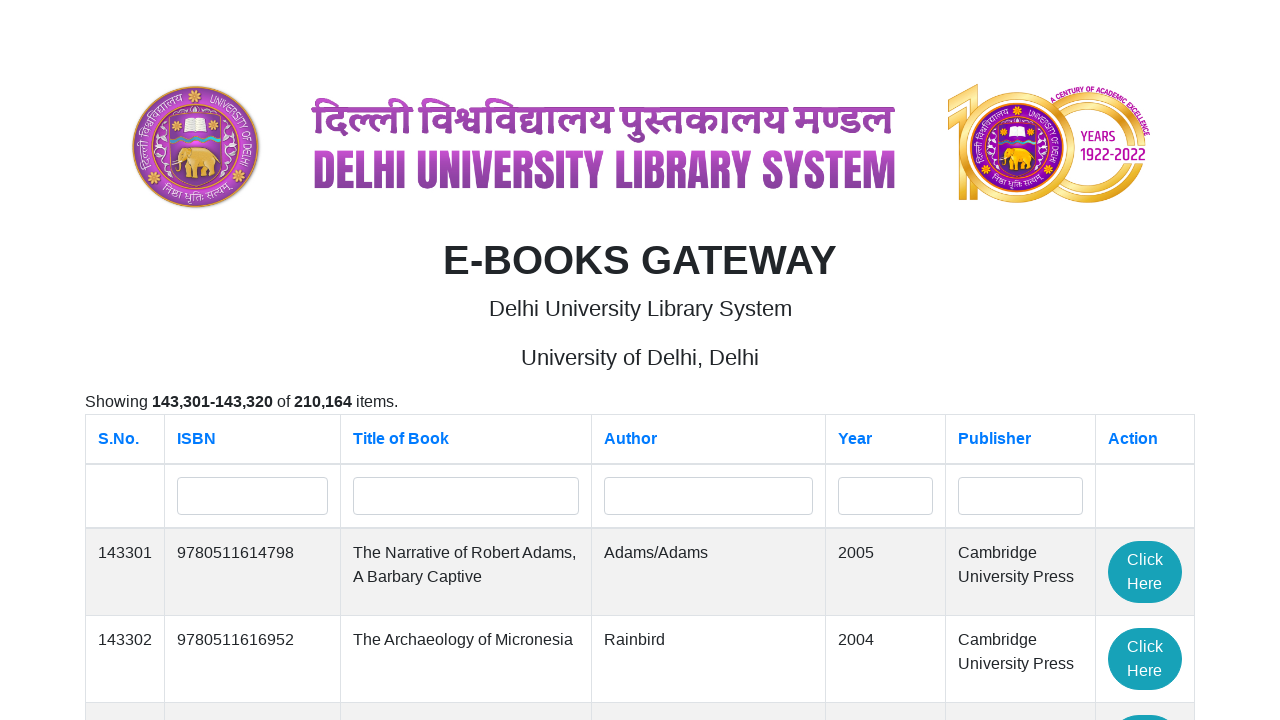